Tests the Jumbo Argentina electronics product listing page by verifying products load, then navigates to a product detail page to verify the product name container loads correctly.

Starting URL: https://www.jumbo.com.ar/electro?page=1

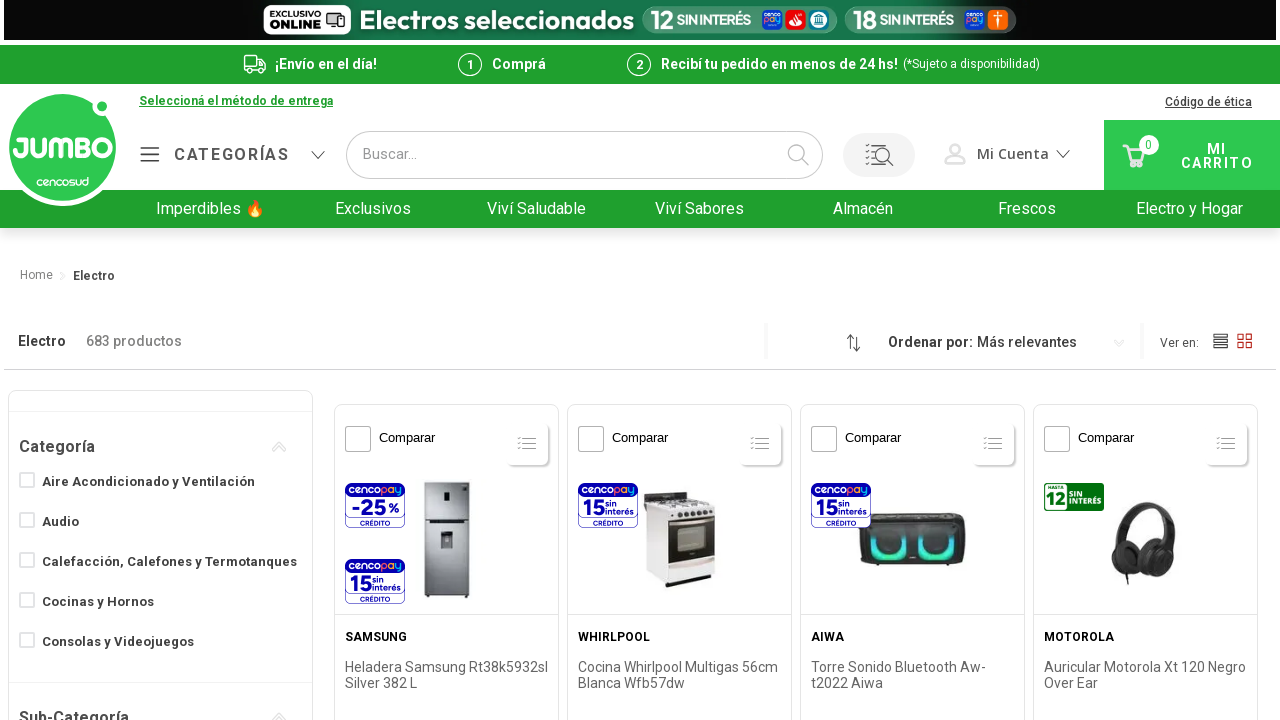

Product gallery items loaded on Jumbo Argentina electronics listing page
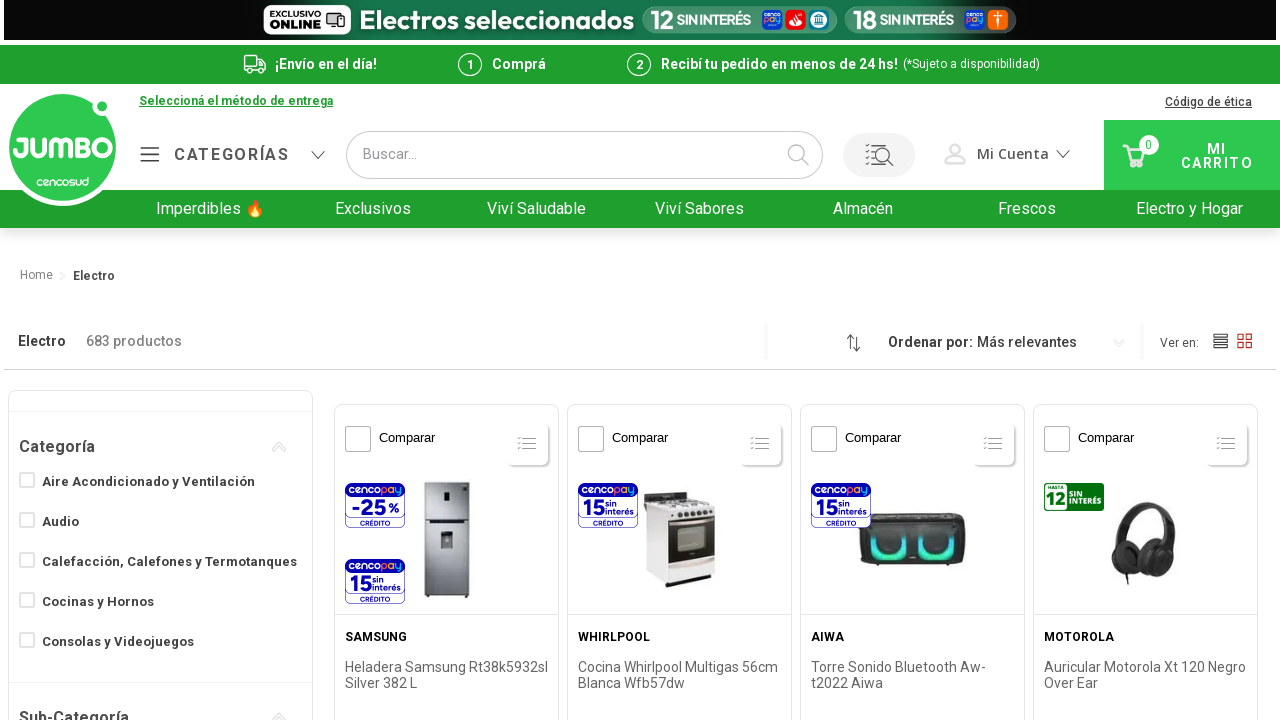

Clicked on first product to navigate to product detail page at (446, 470) on a.vtex-product-summary-2-x-clearLink >> nth=0
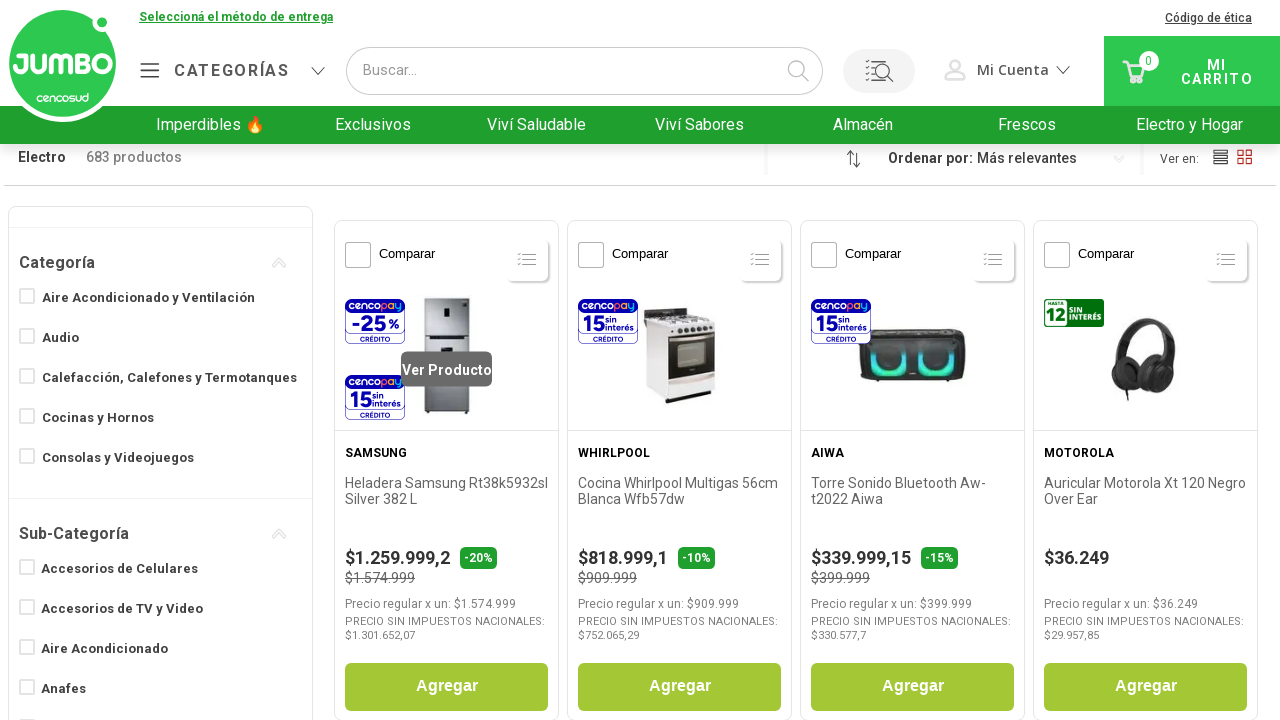

Product name container loaded on product detail page
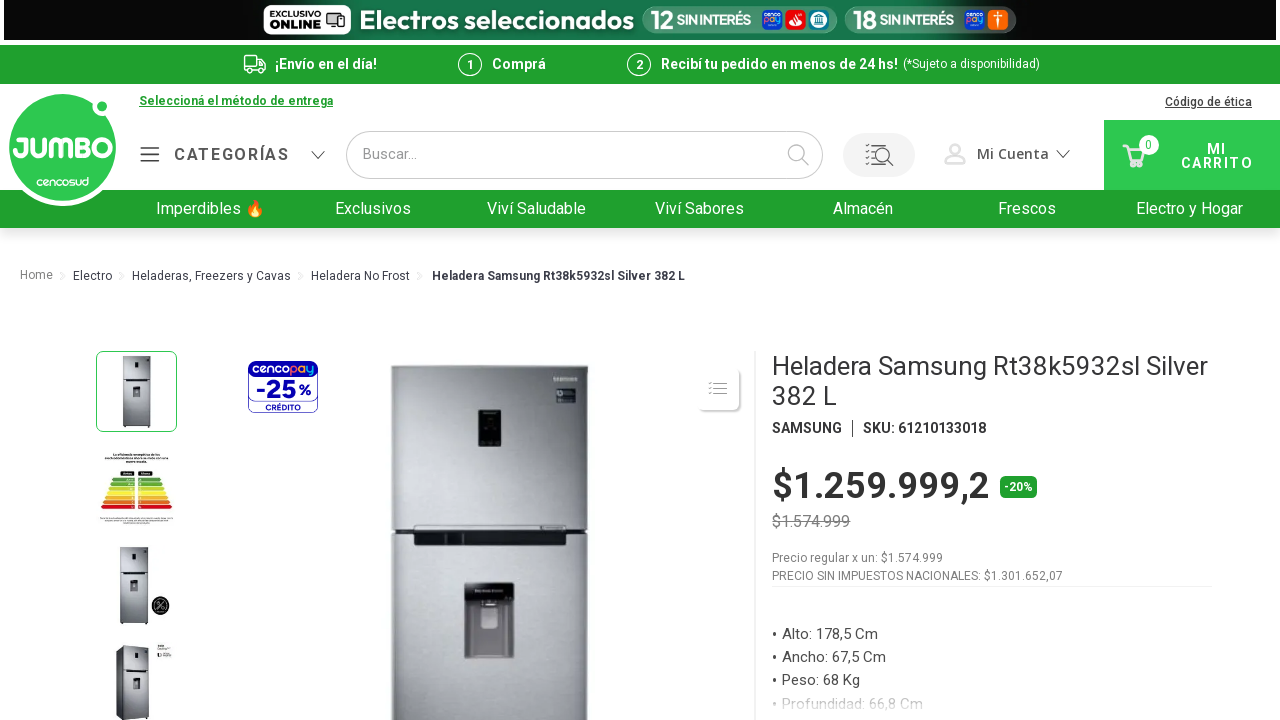

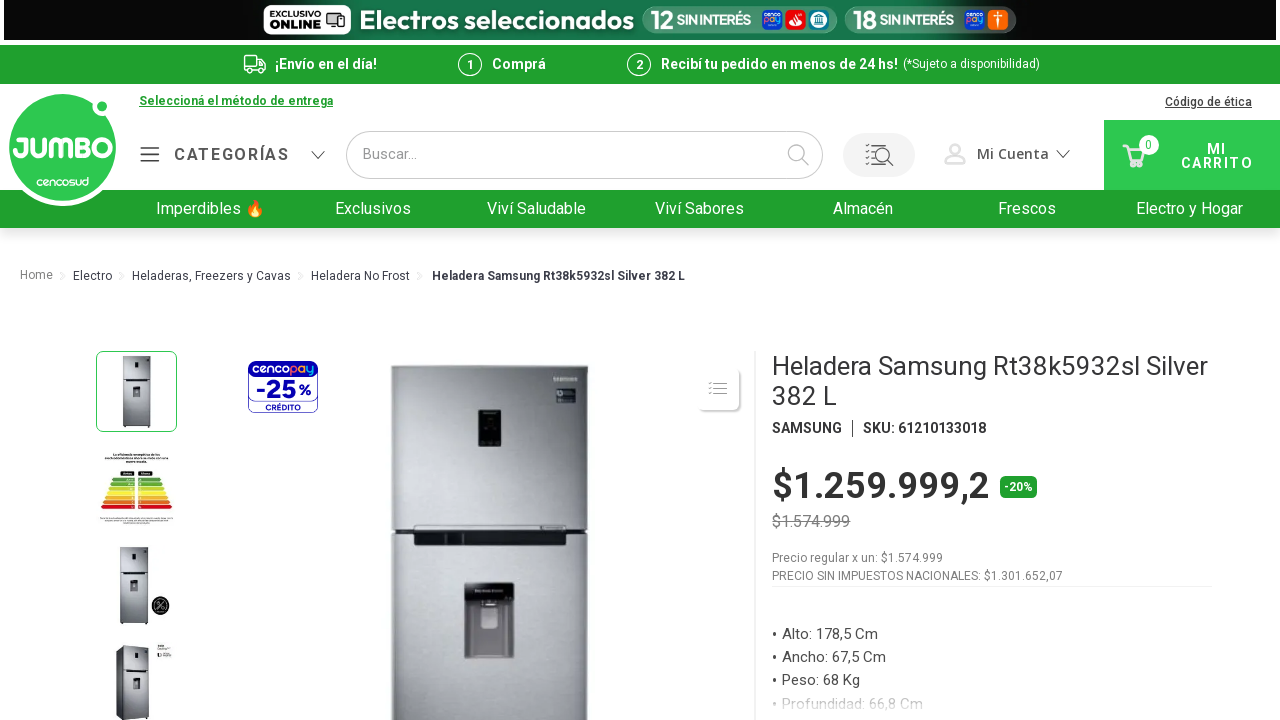